Tests JavaScript alert handling by clicking a button that triggers an alert popup, then accepting the alert dialog.

Starting URL: http://www.tizag.com/javascriptT/javascriptalert.php

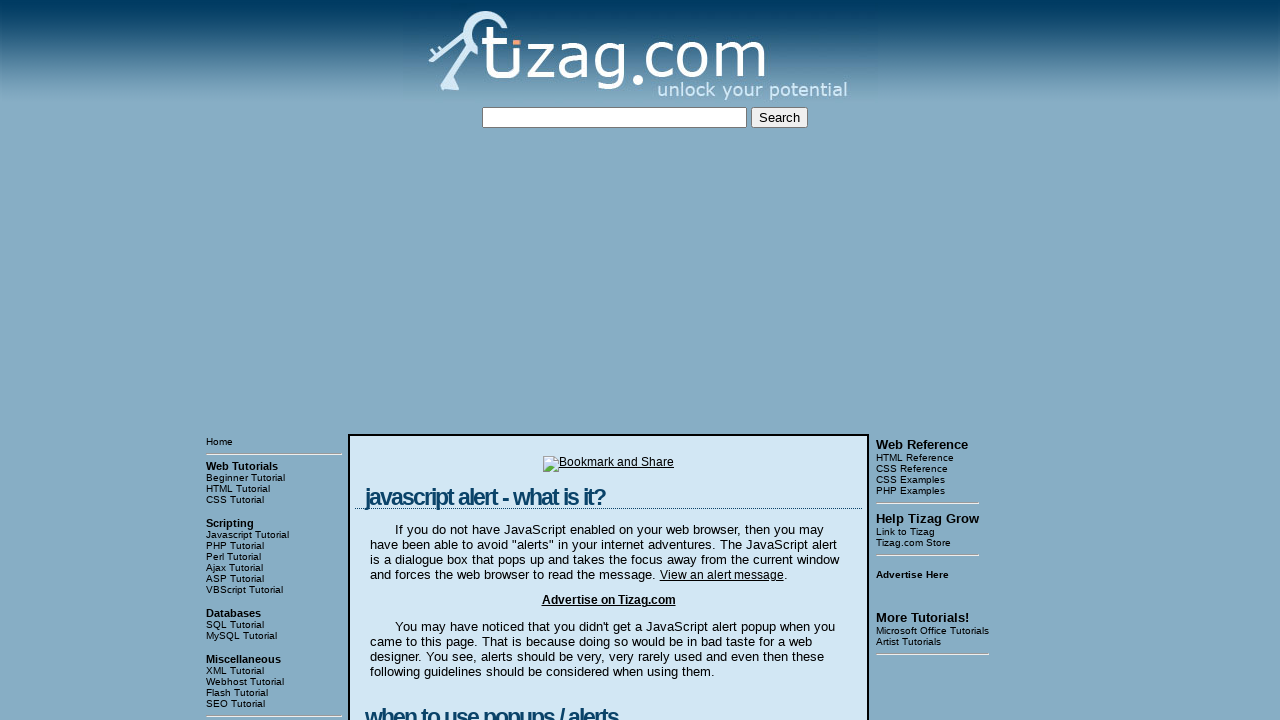

Clicked button to trigger JavaScript alert at (428, 361) on xpath=/html/body/table[3]/tbody/tr[1]/td[2]/table/tbody/tr/td/div[4]/form/input
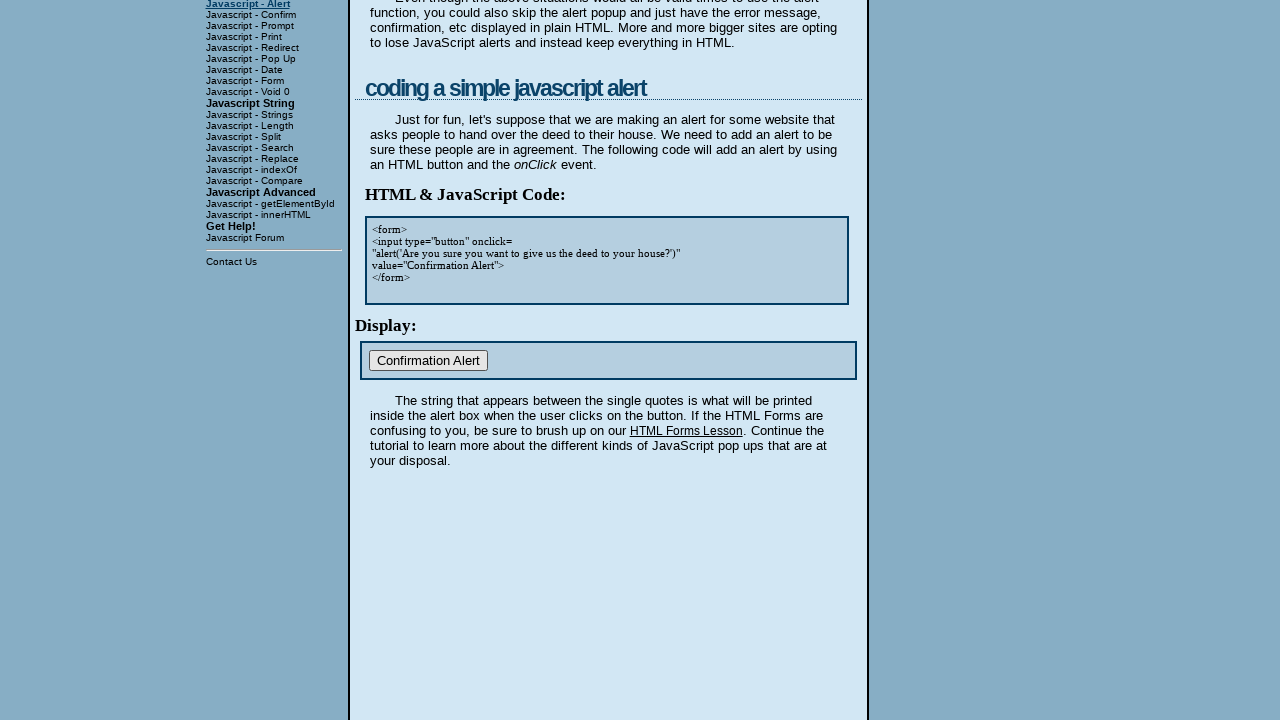

Set up dialog handler to accept alerts
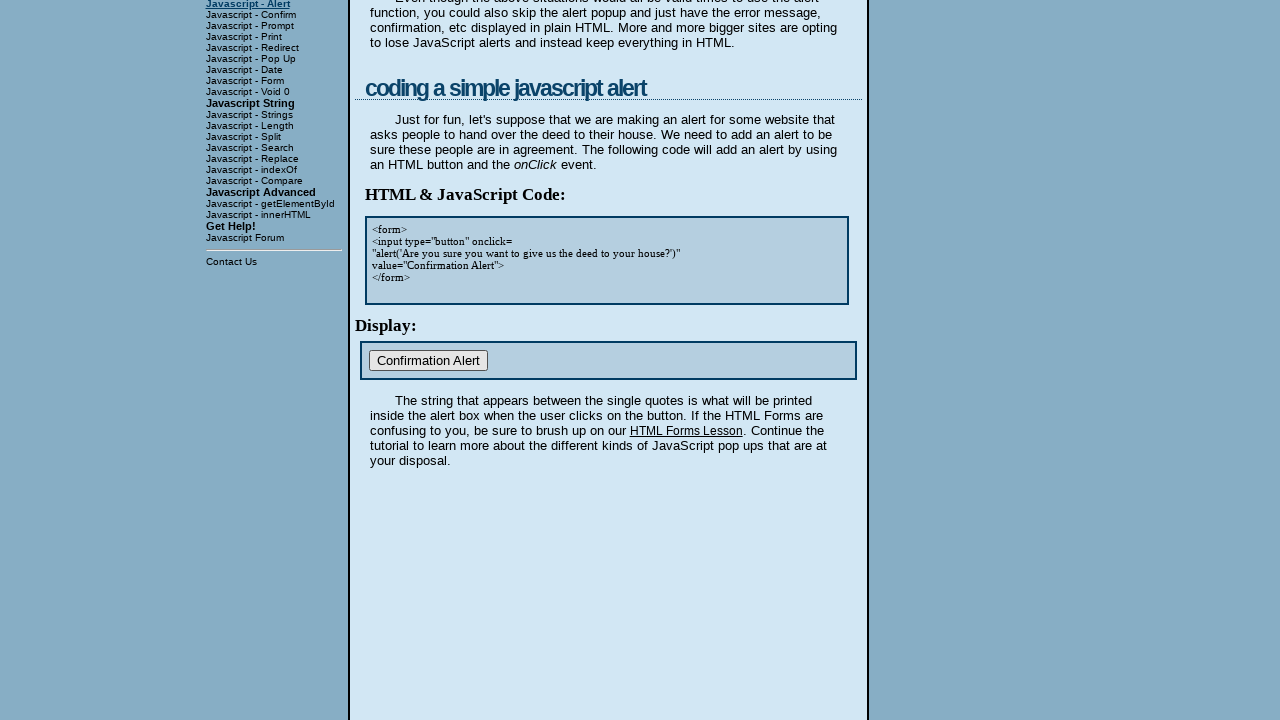

Configured dialog handler with message logging
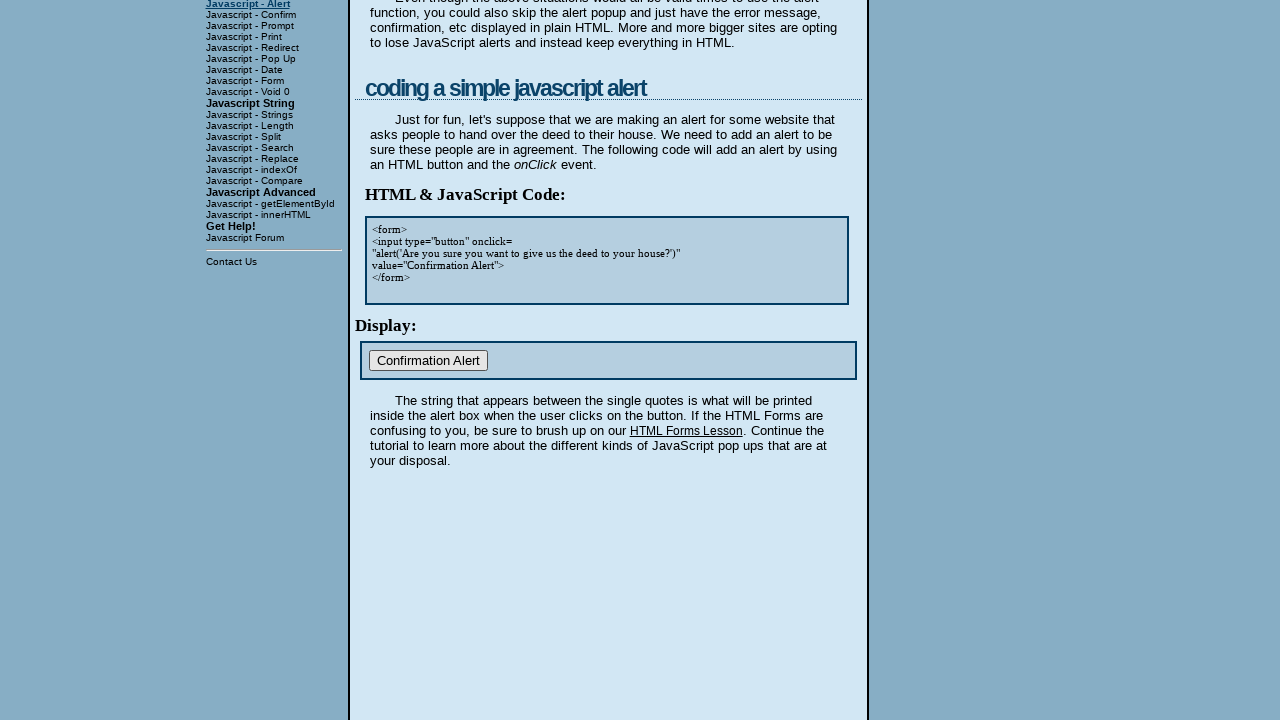

Clicked button to trigger alert with dialog handler active at (428, 361) on xpath=/html/body/table[3]/tbody/tr[1]/td[2]/table/tbody/tr/td/div[4]/form/input
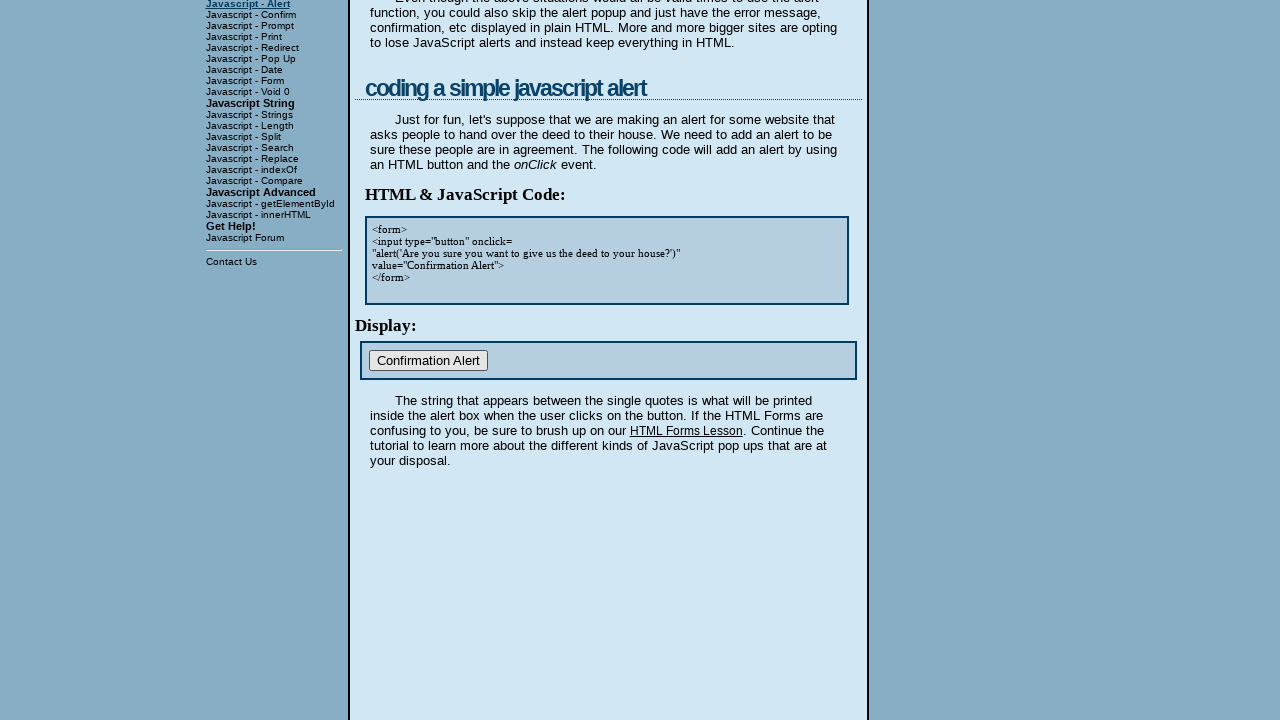

Waited 1 second for alert dialog to be processed and accepted
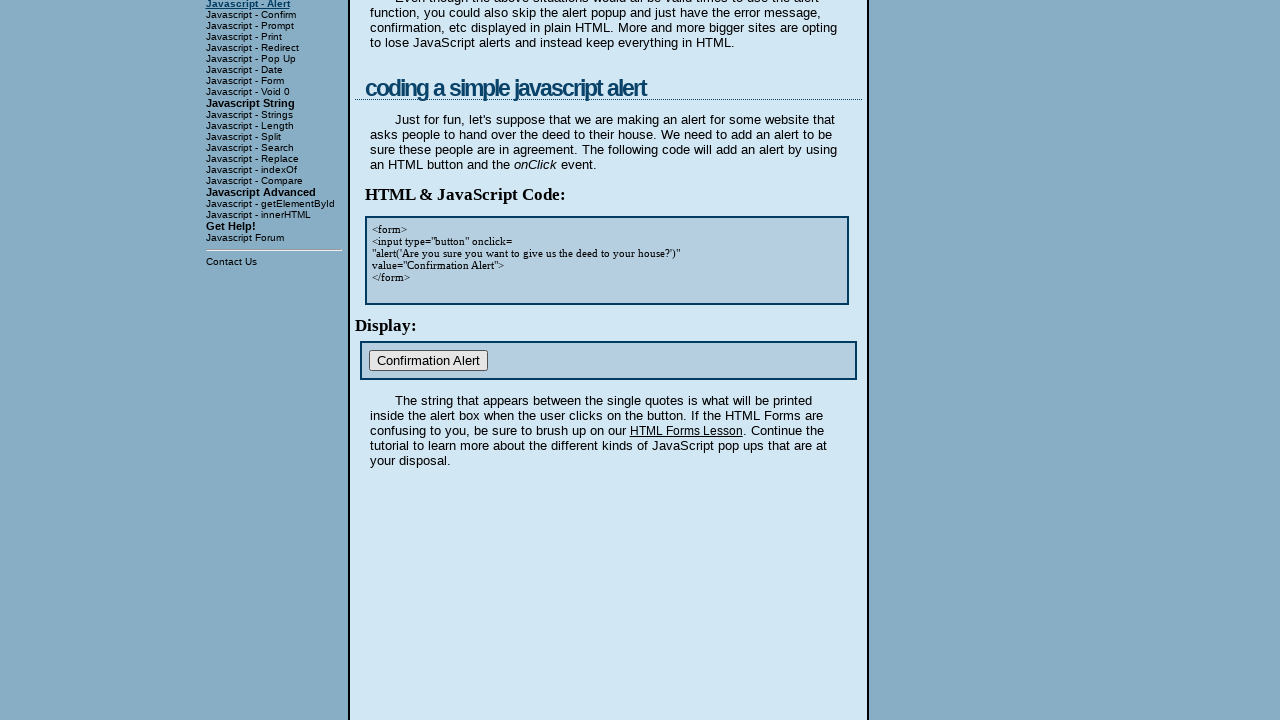

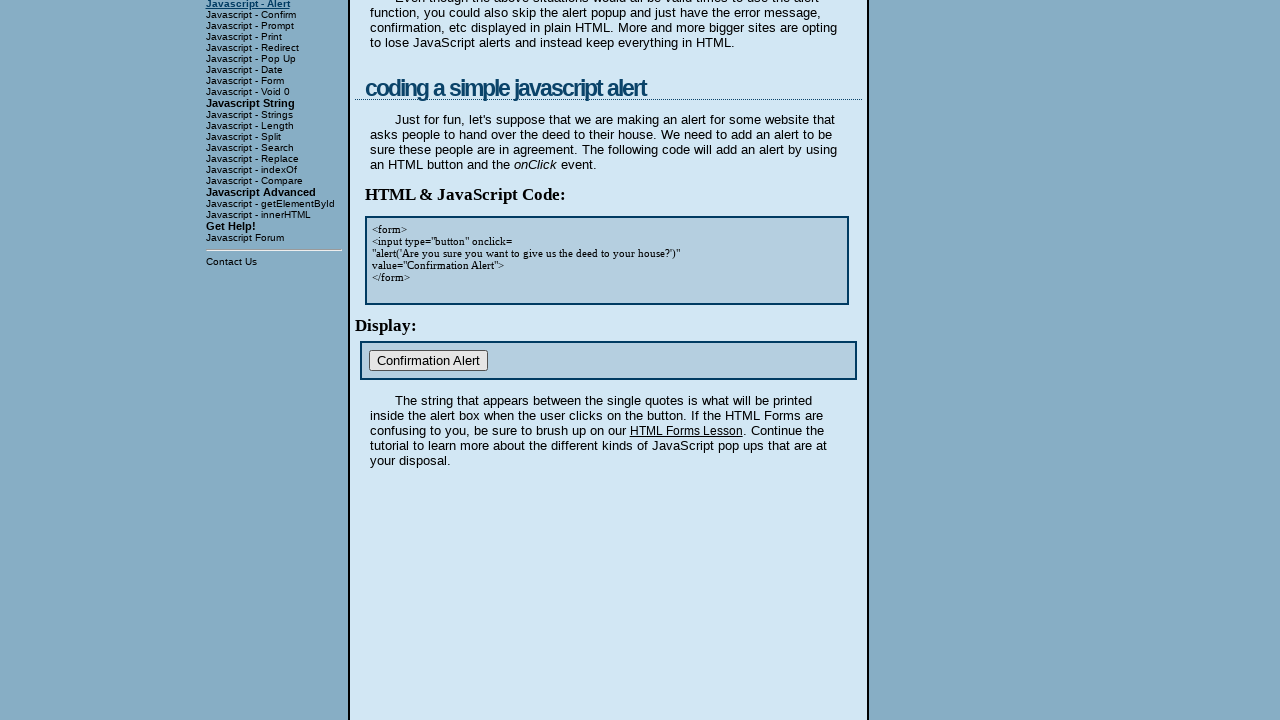